Tests dynamic content loading by clicking a start button and verifying that "Hello World!" text appears after waiting for the element

Starting URL: https://automationfc.github.io/dynamic-loading/

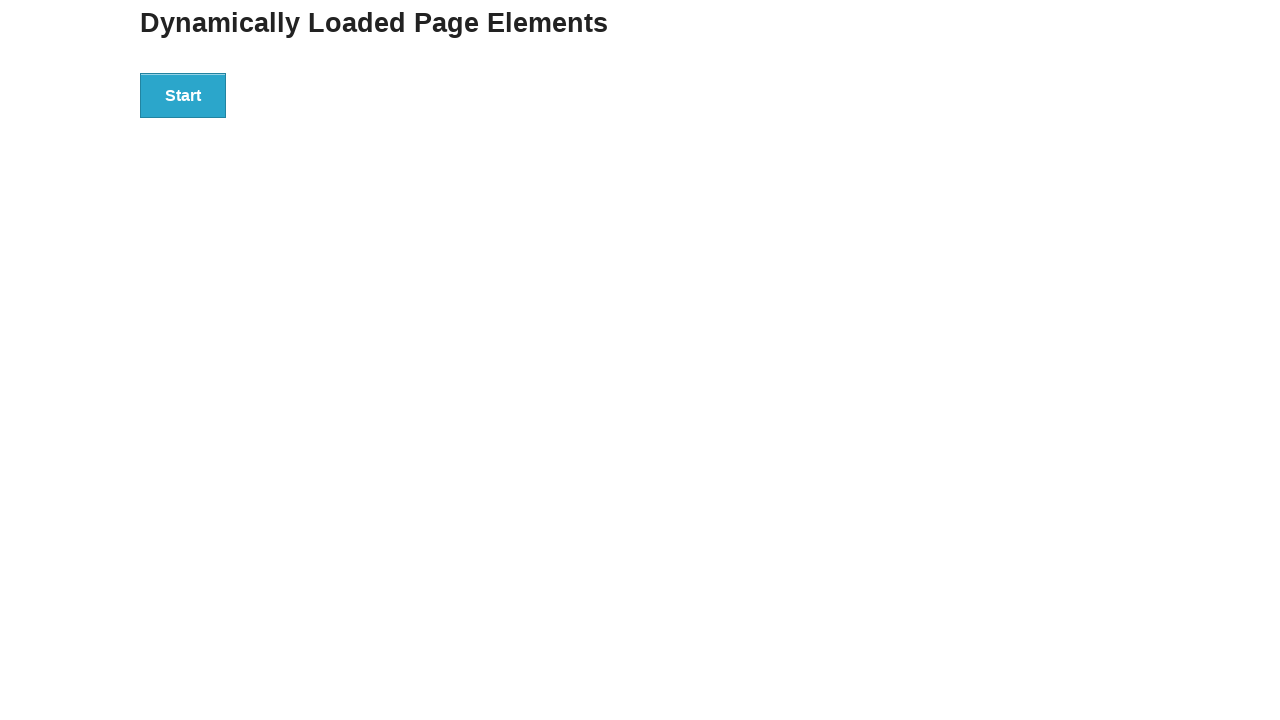

Clicked start button to trigger dynamic content loading at (183, 95) on xpath=//div[@id='start']/button
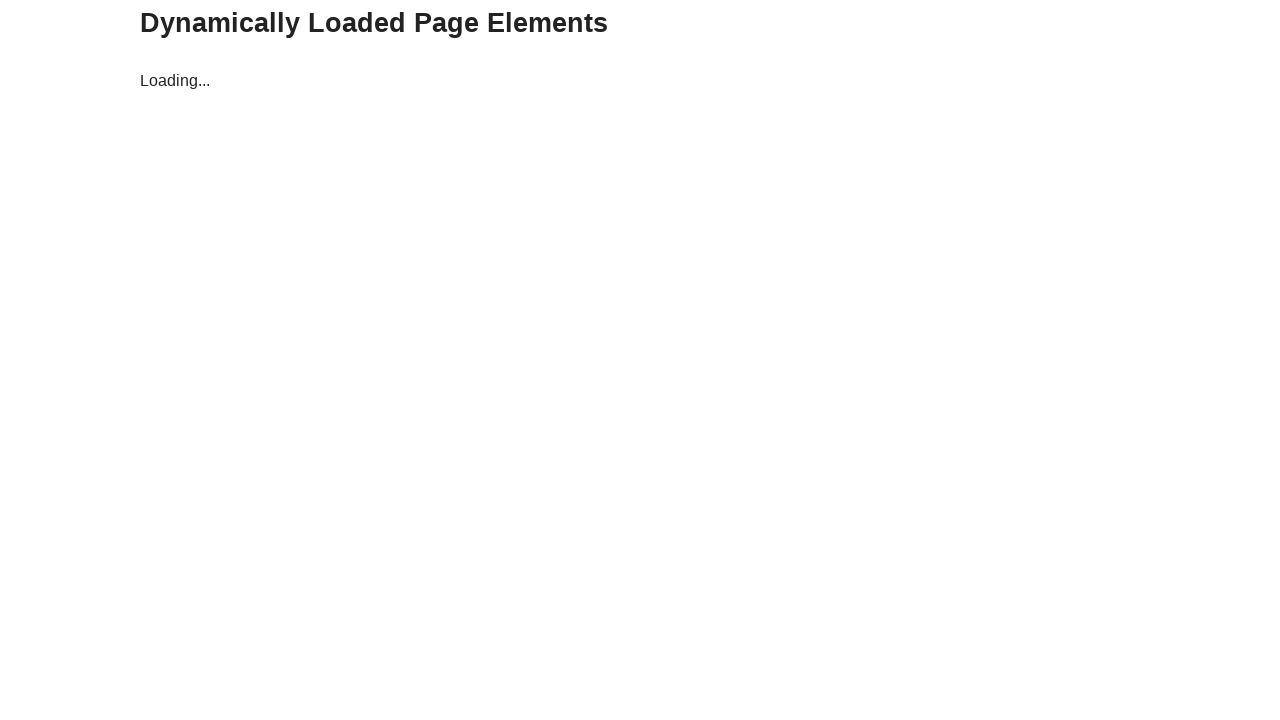

Waited for 'Hello World!' element to become visible
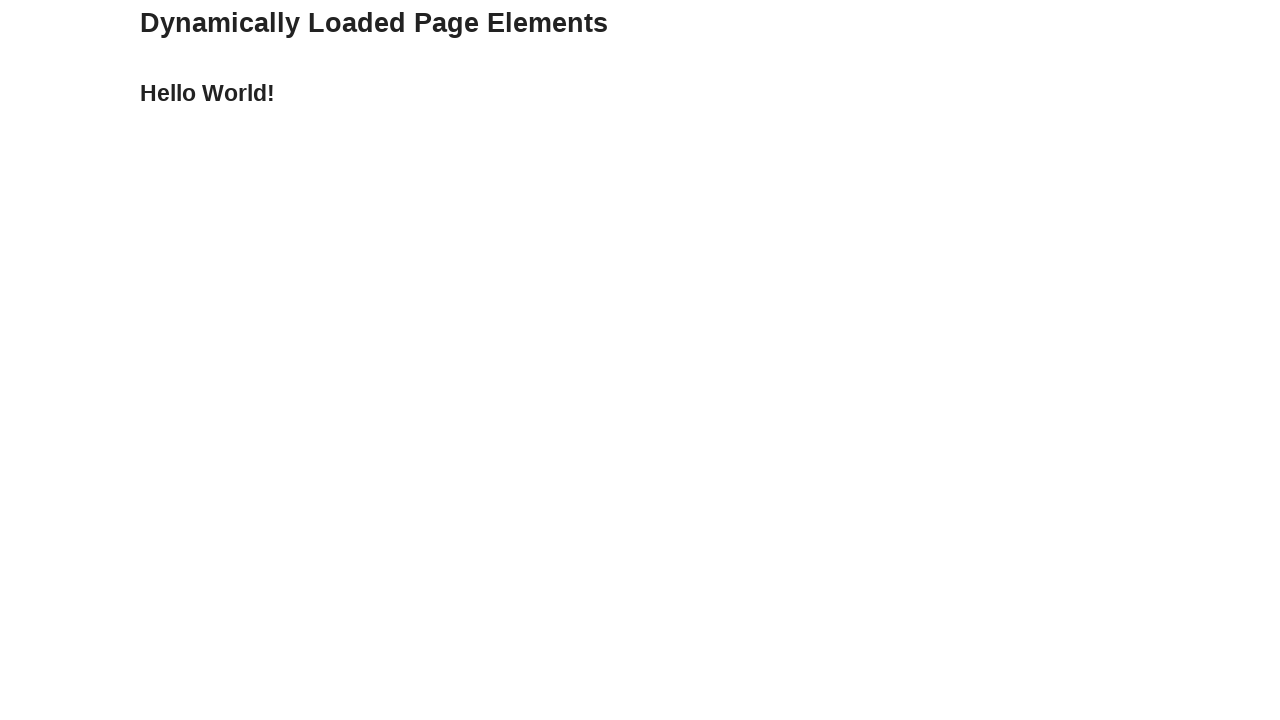

Verified that 'Hello World!' element is visible
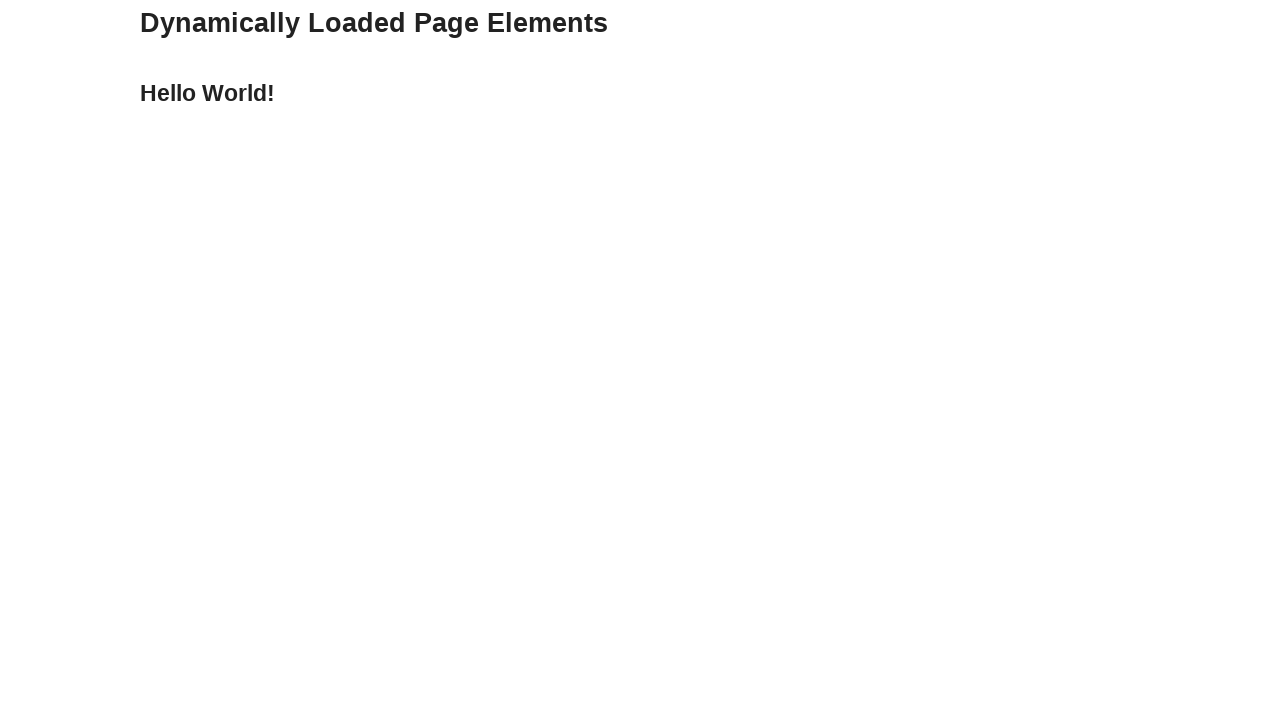

Verified that element contains correct text 'Hello World!'
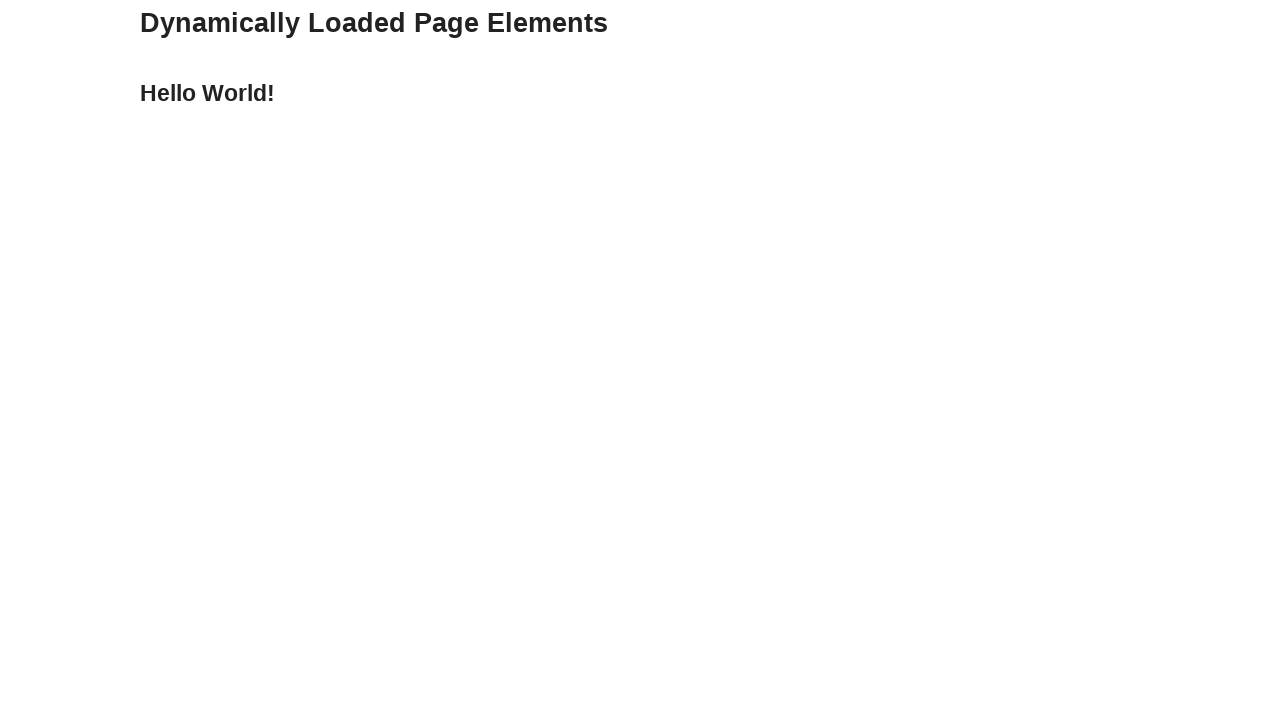

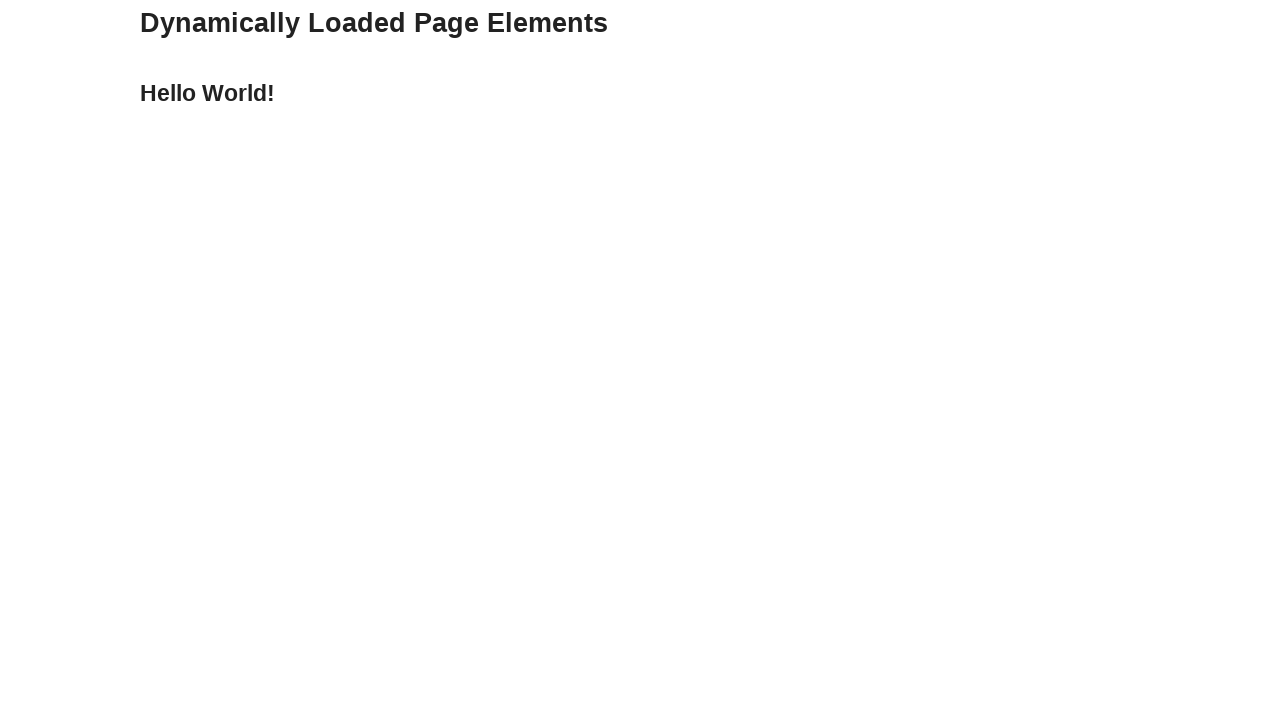